Tests responsive design by loading GitHub homepage at different viewport sizes (mobile 320x568, tablet 768x1024, desktop 1920x1080) and verifying the page loads correctly at each size.

Starting URL: https://github.com

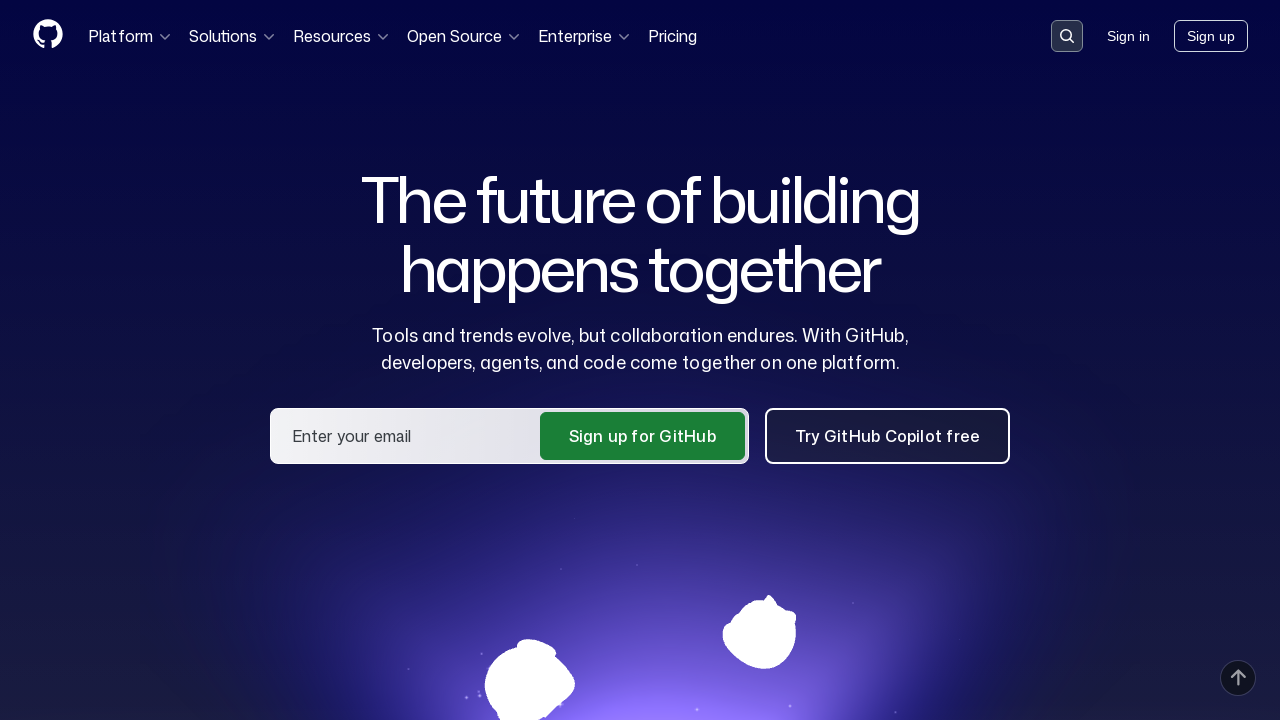

Set viewport size to Mobile (320x568)
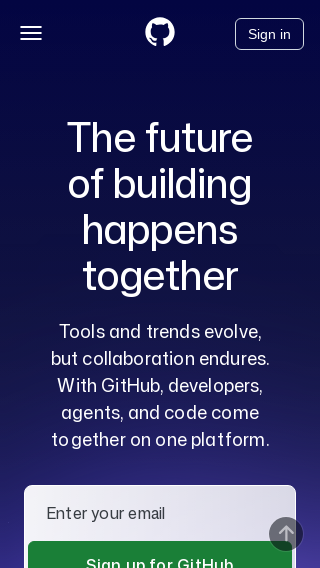

Reloaded page at Mobile viewport size
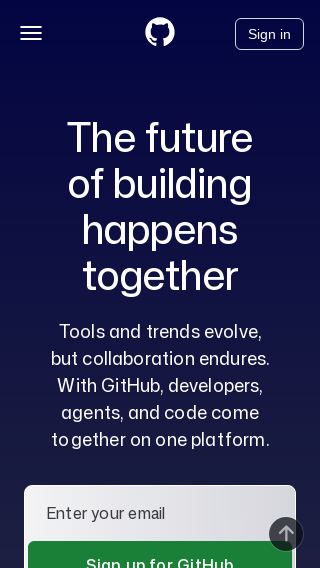

Verified GitHub page title loaded correctly at Mobile viewport
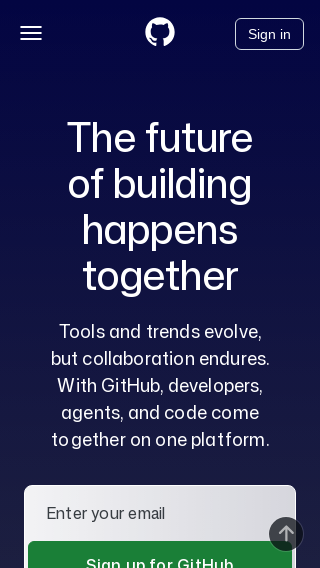

Set viewport size to Tablet (768x1024)
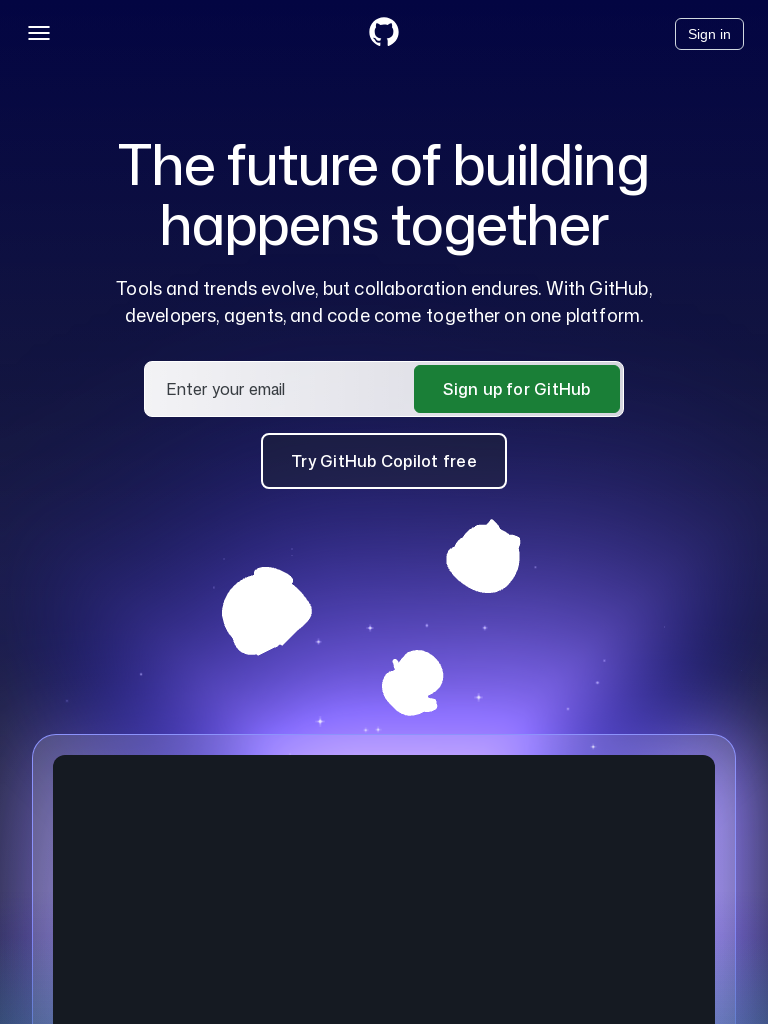

Reloaded page at Tablet viewport size
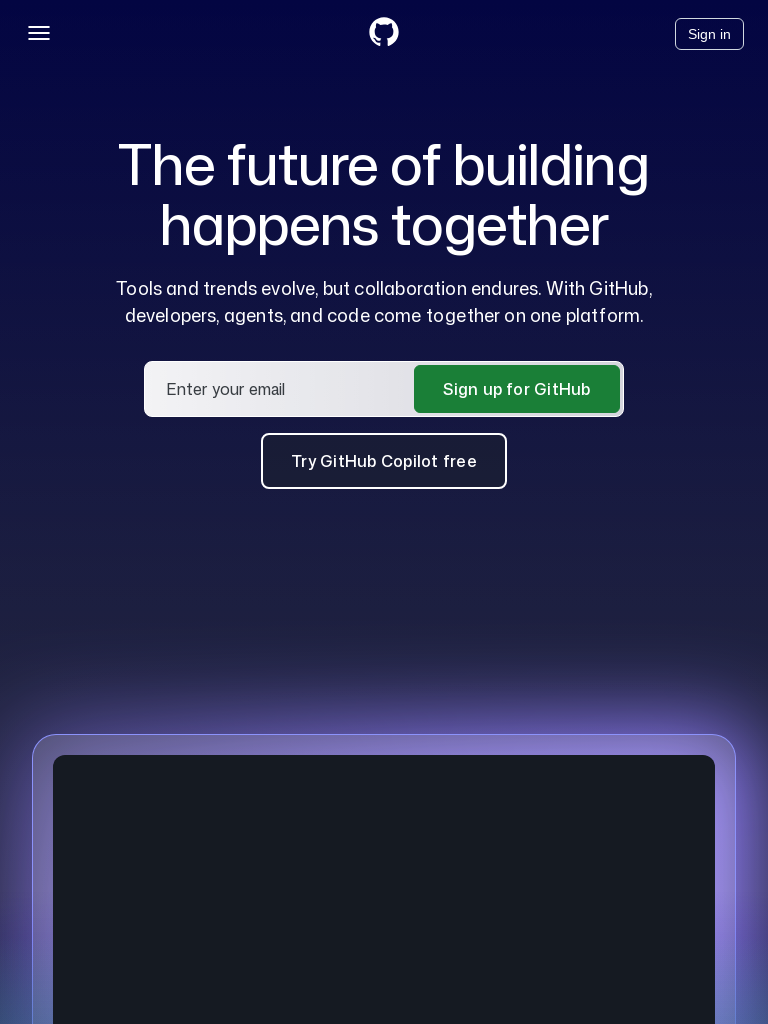

Verified GitHub page title loaded correctly at Tablet viewport
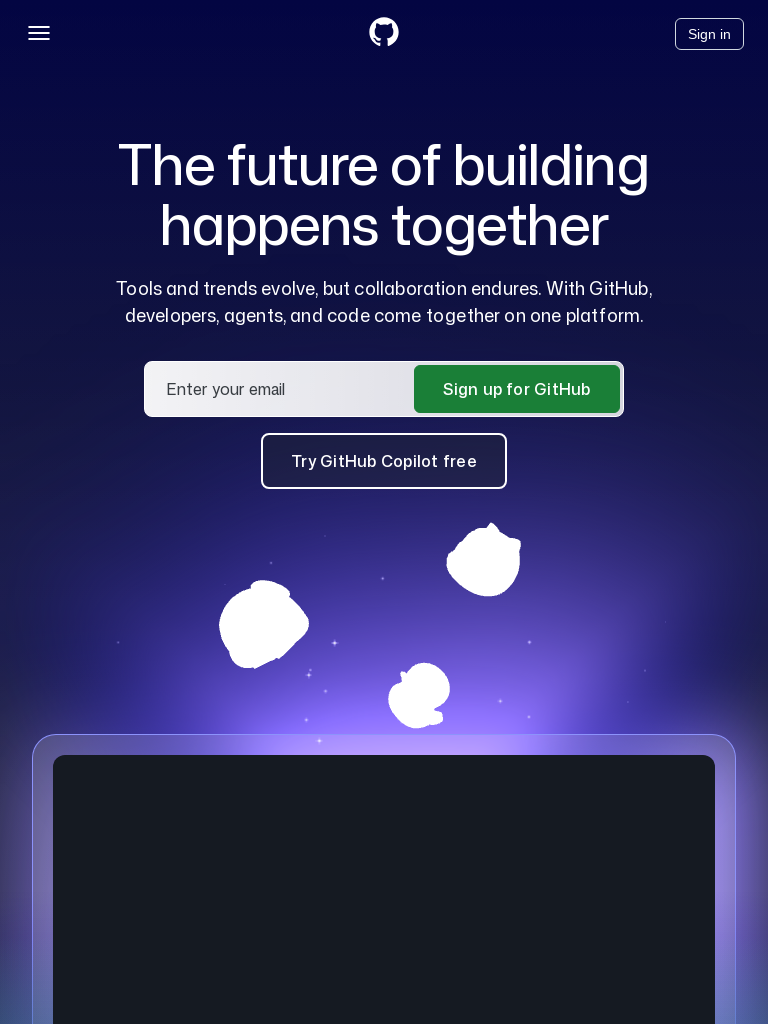

Set viewport size to Desktop (1920x1080)
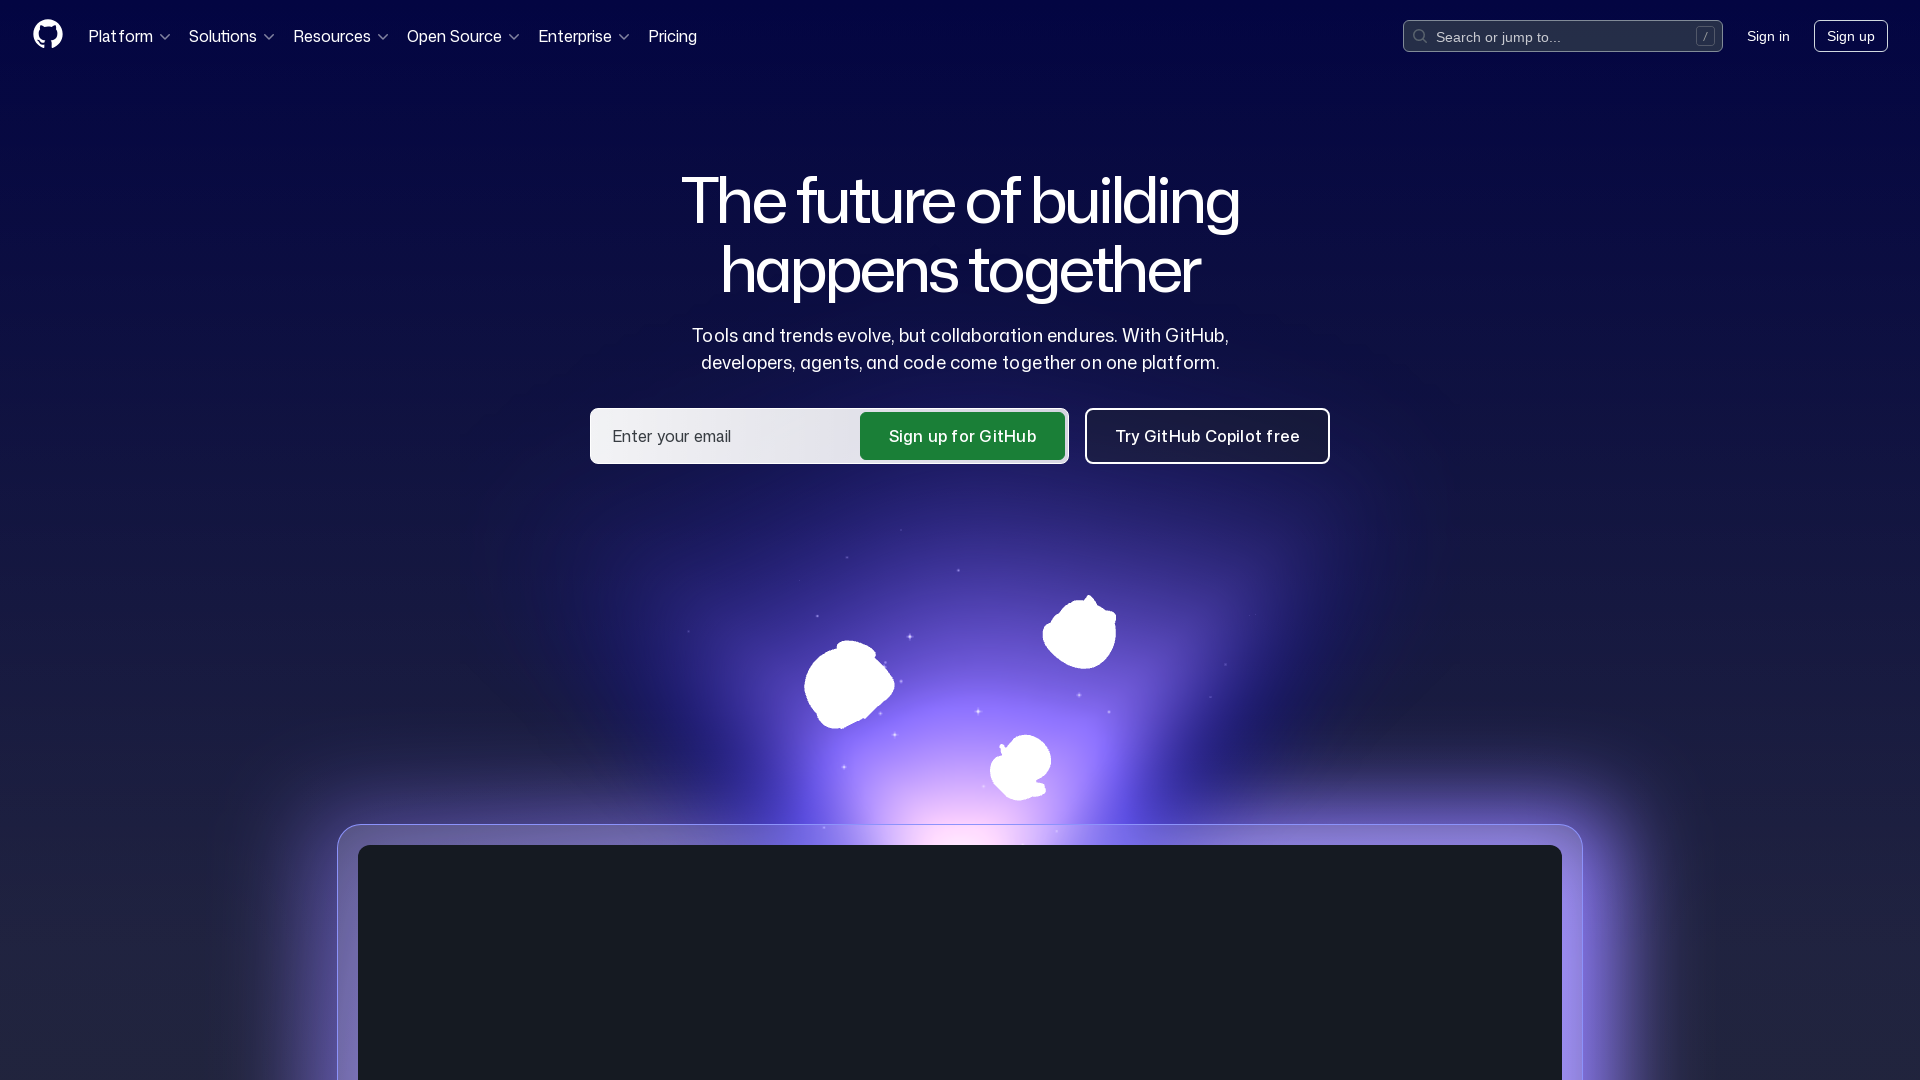

Reloaded page at Desktop viewport size
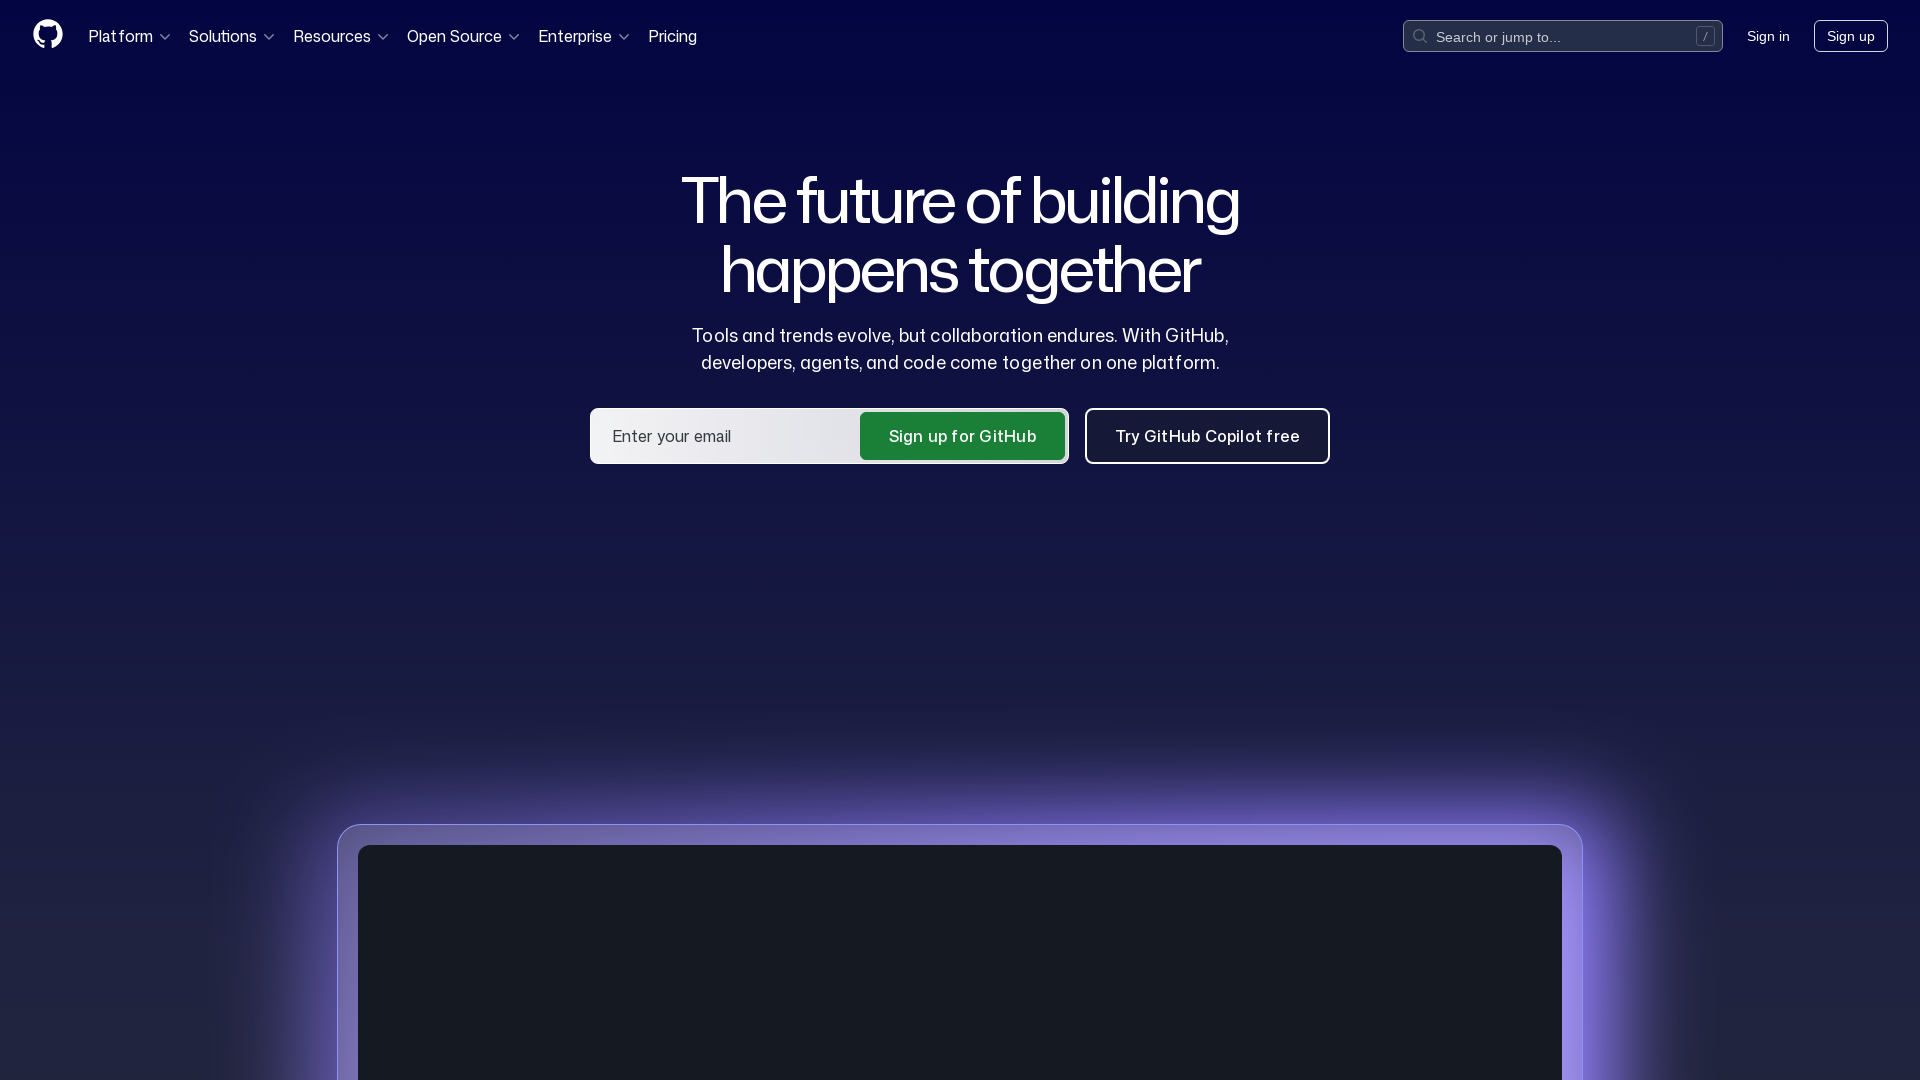

Verified GitHub page title loaded correctly at Desktop viewport
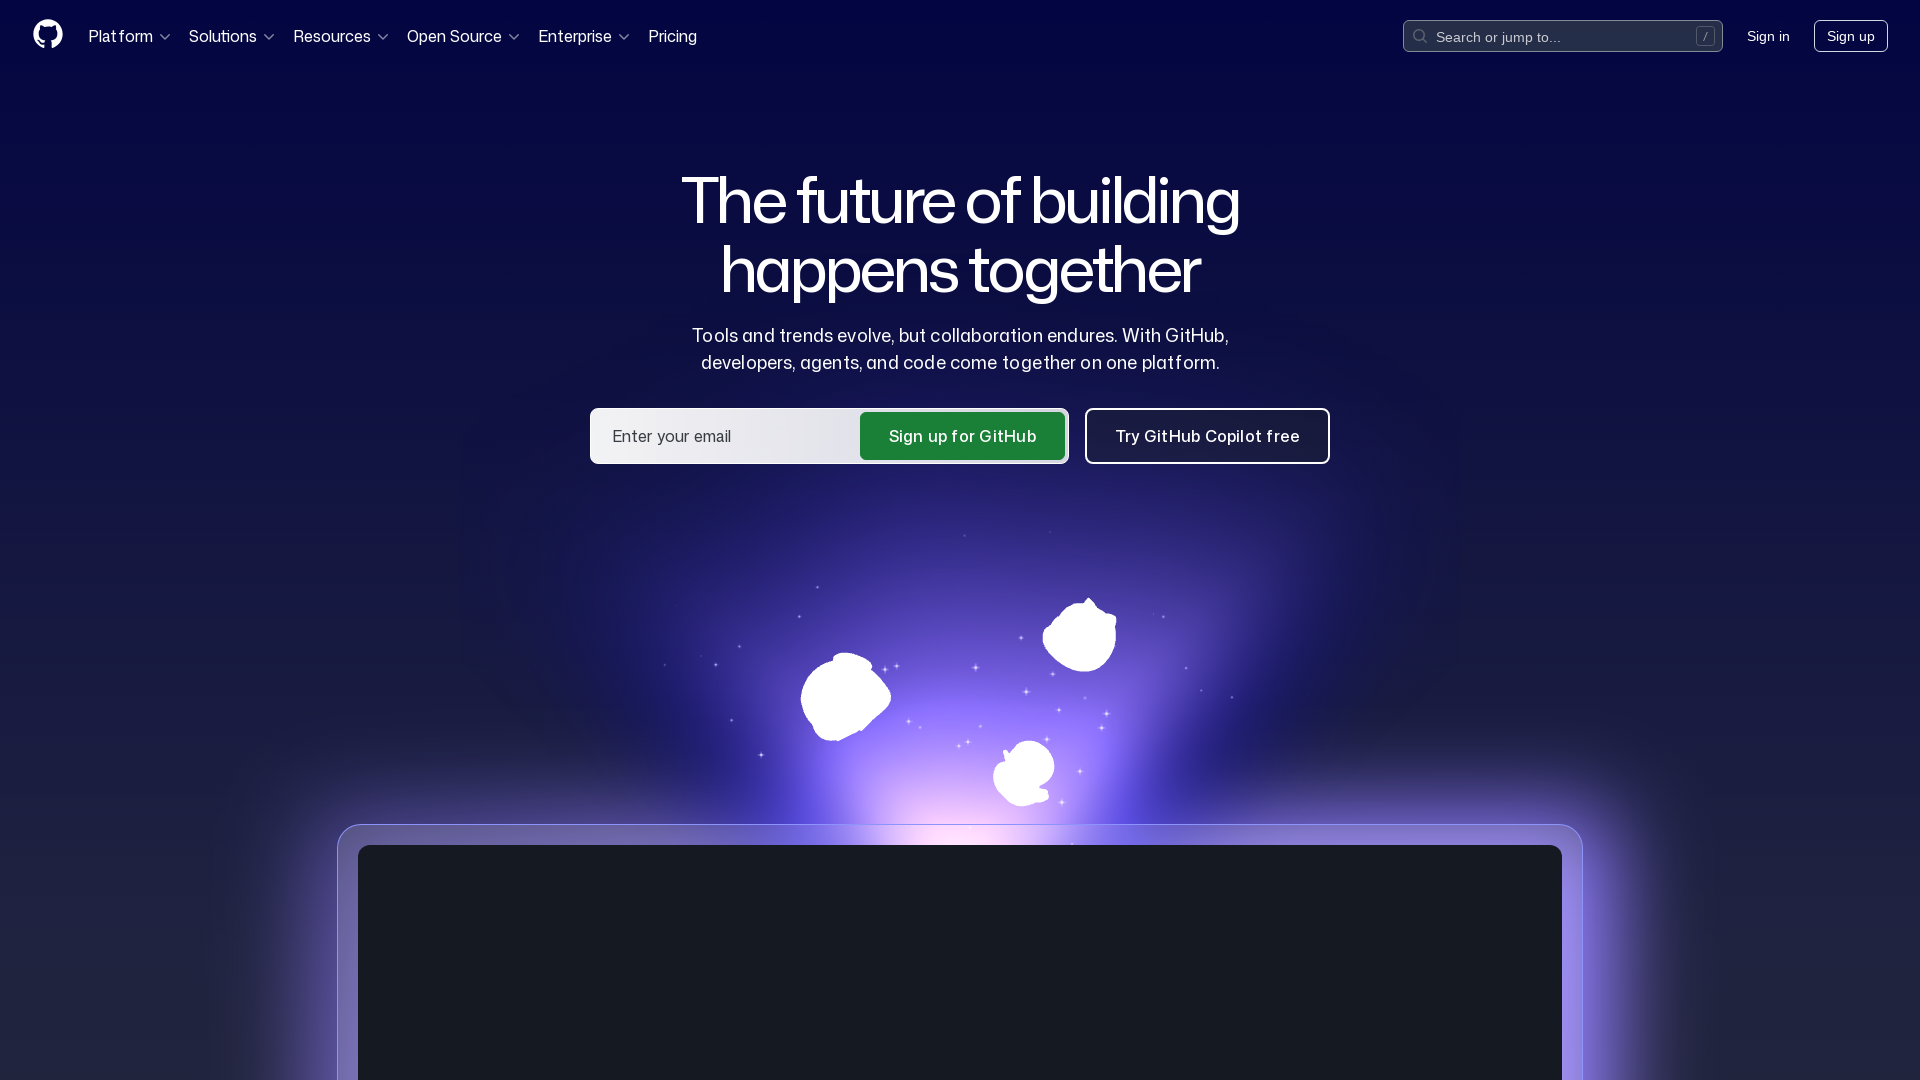

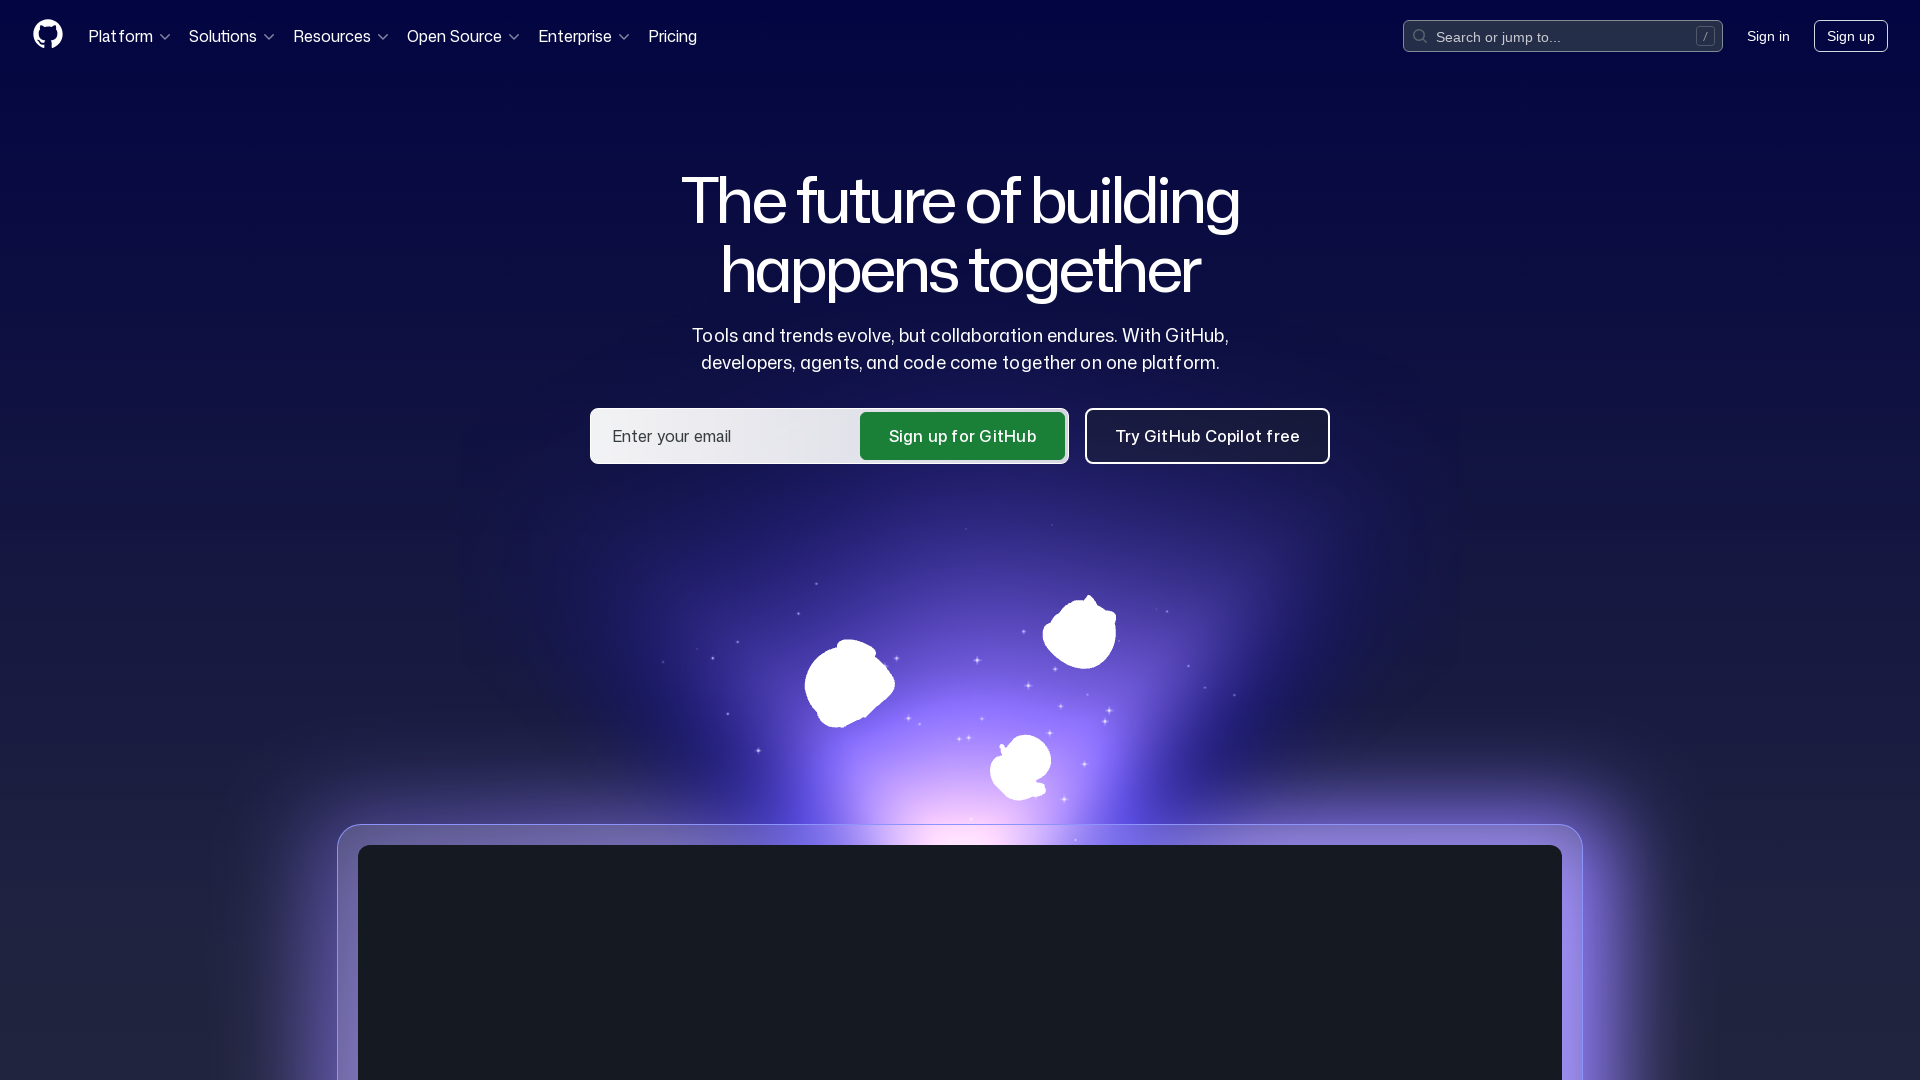